Tests a math quiz page by reading two numbers, calculating their sum, selecting the sum from a dropdown, and submitting the form

Starting URL: https://suninjuly.github.io/selects1.html

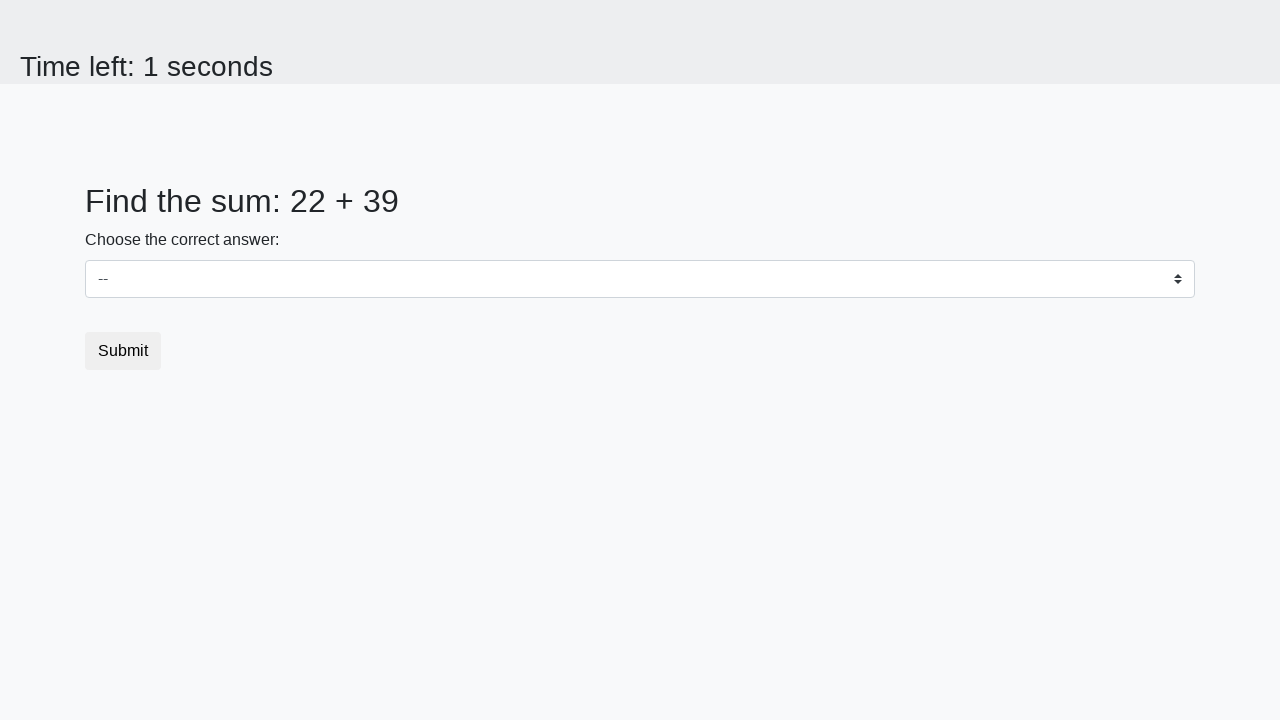

Retrieved first number from the page
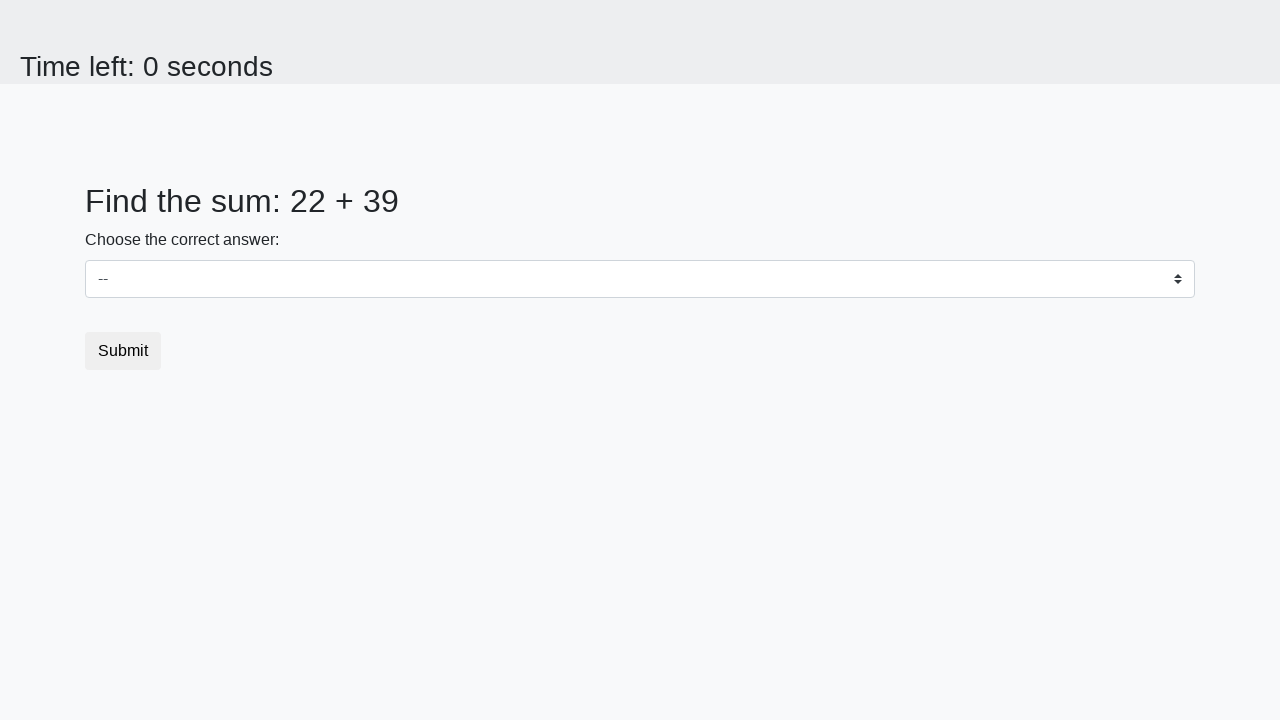

Retrieved second number from the page
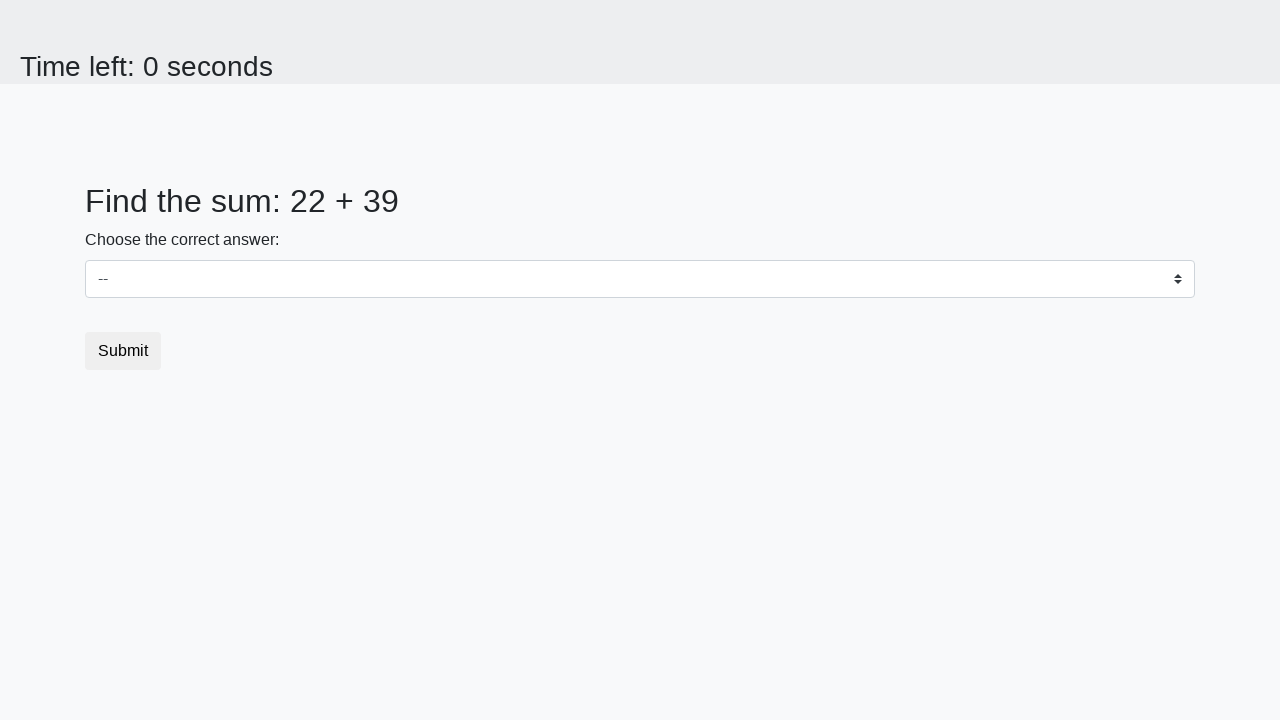

Calculated sum of 22 + 39 = 61
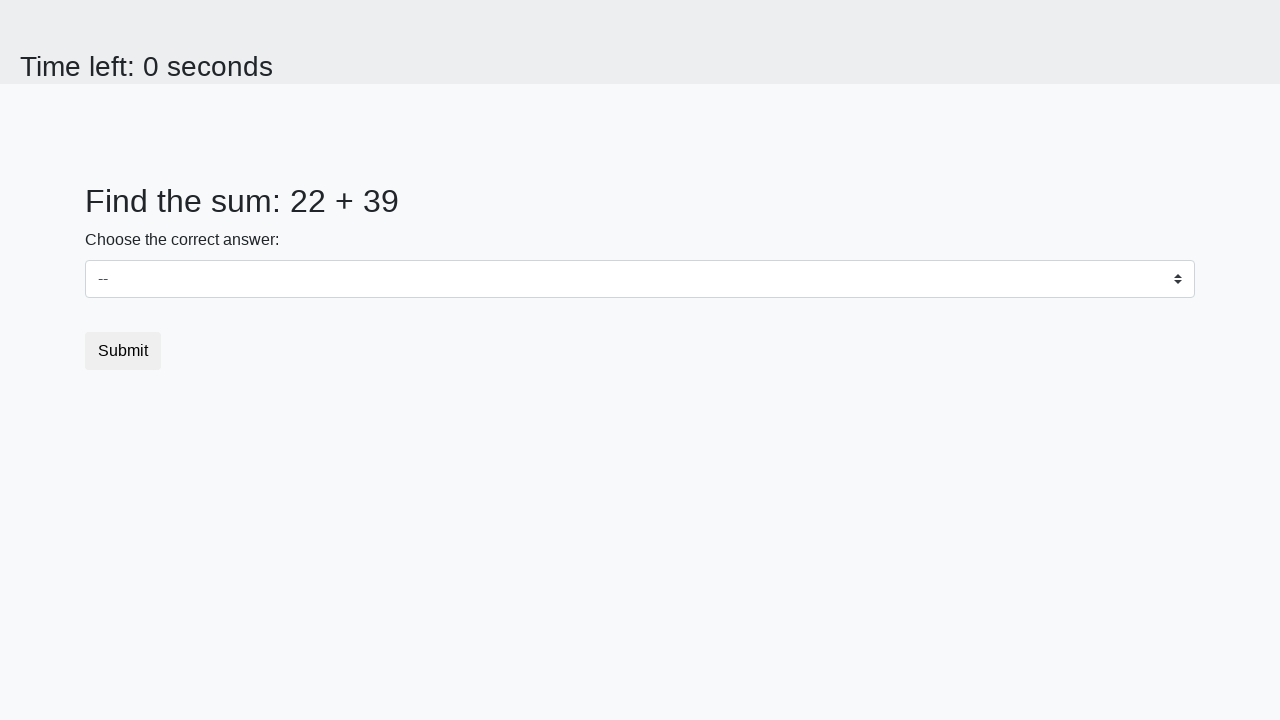

Selected sum value '61' from dropdown on select
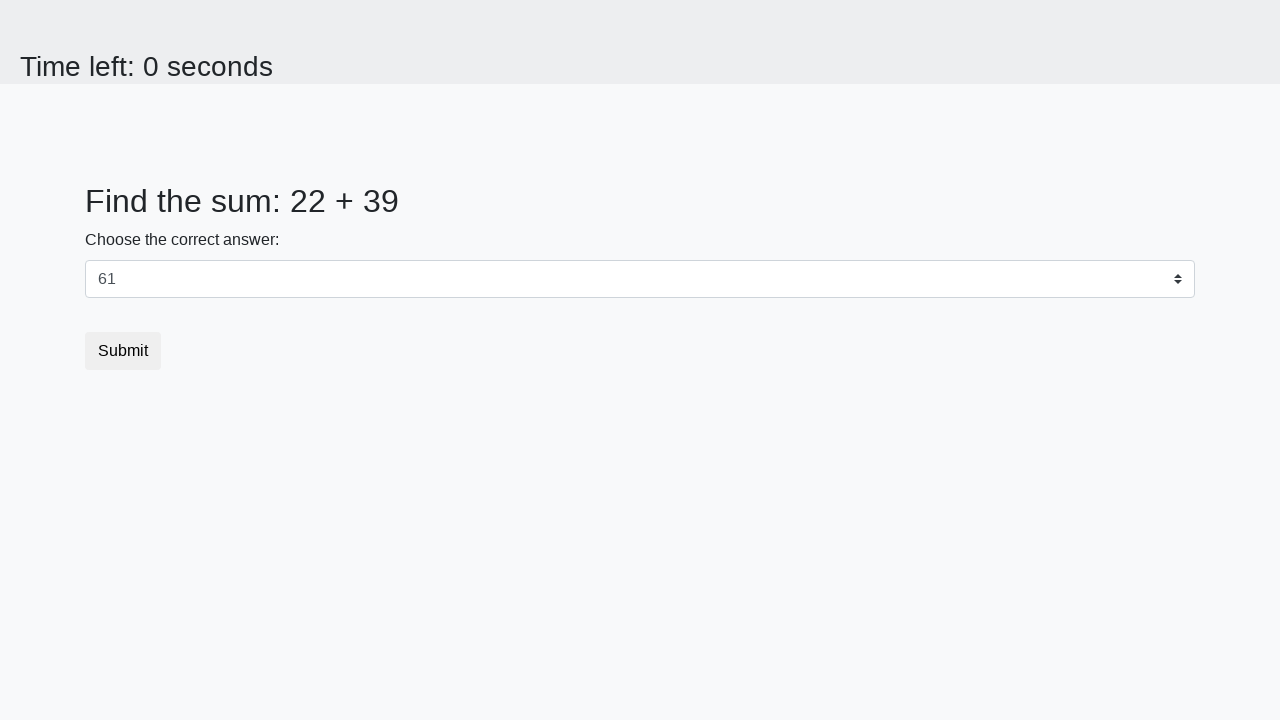

Clicked submit button to submit the form at (123, 351) on button.btn
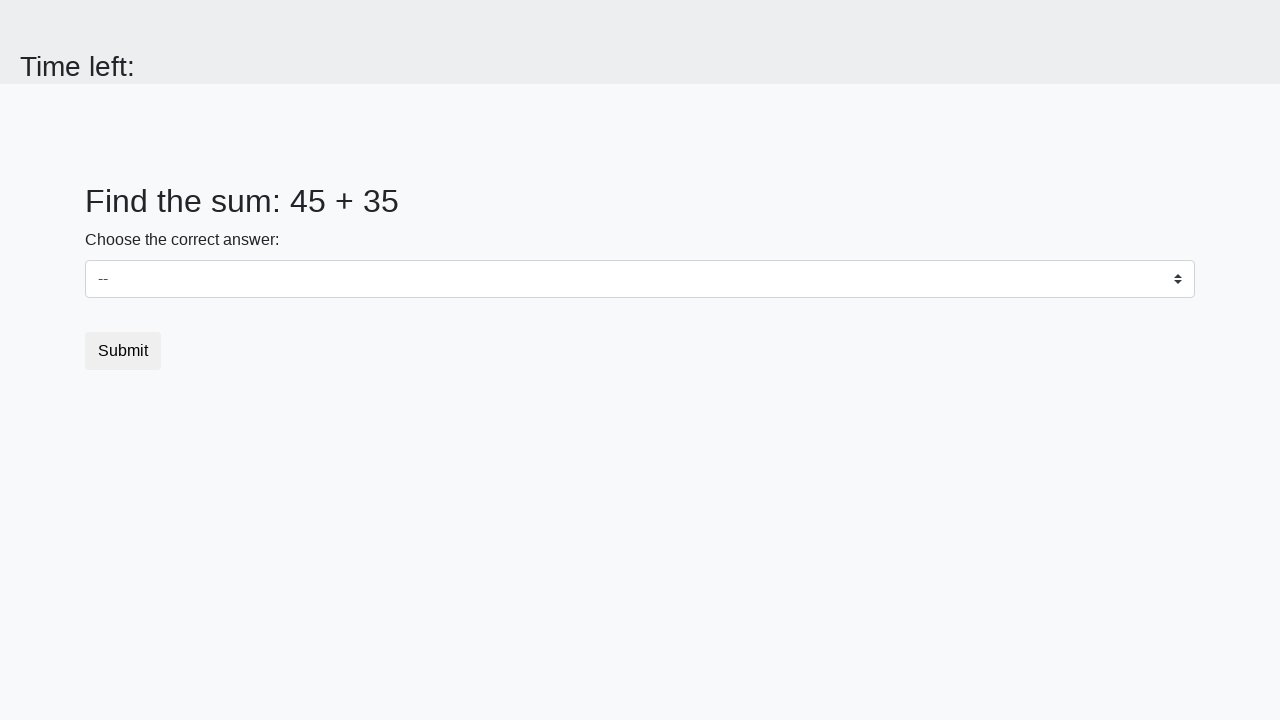

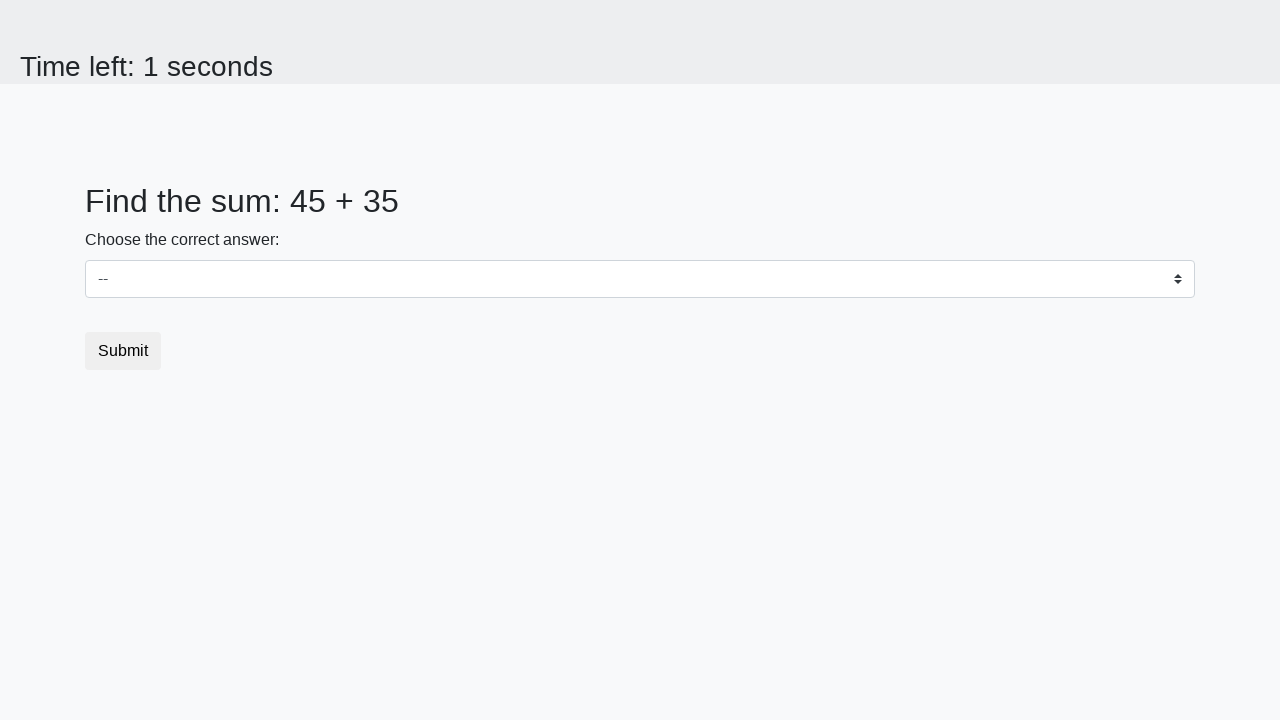